Tests that the Clear completed button displays the correct text

Starting URL: https://demo.playwright.dev/todomvc

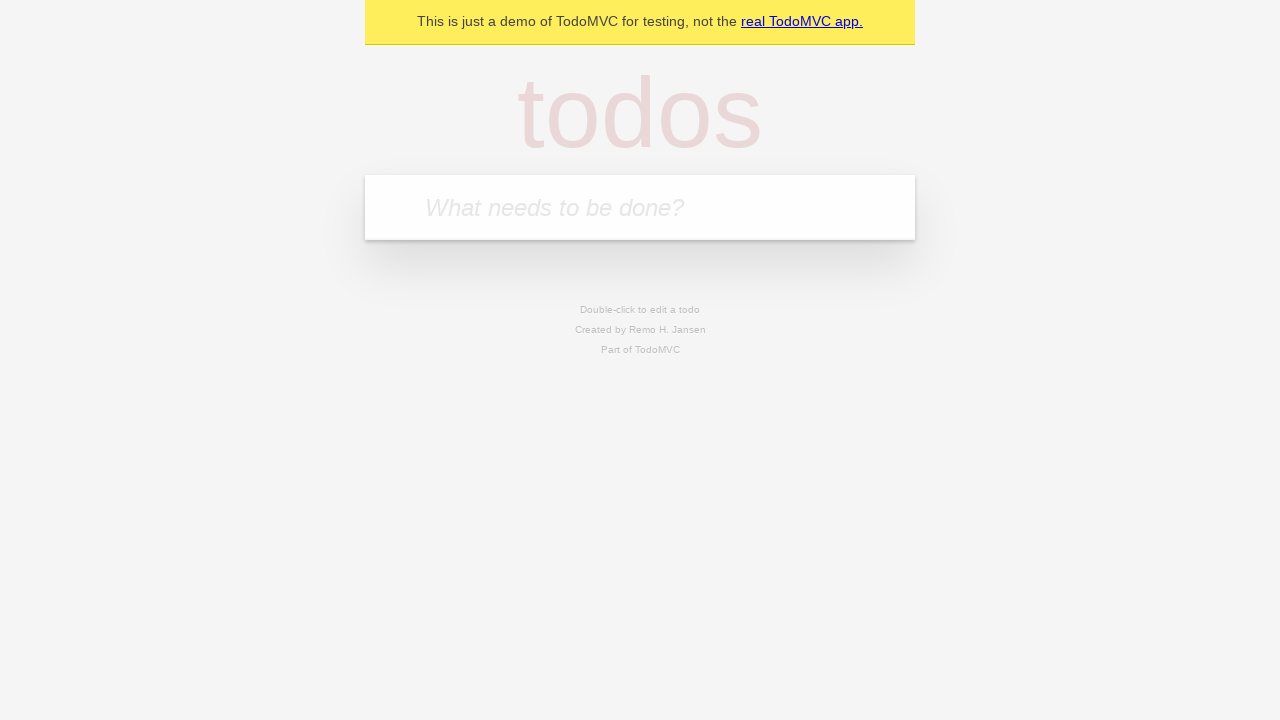

Filled todo input with 'buy some cheese' on internal:attr=[placeholder="What needs to be done?"i]
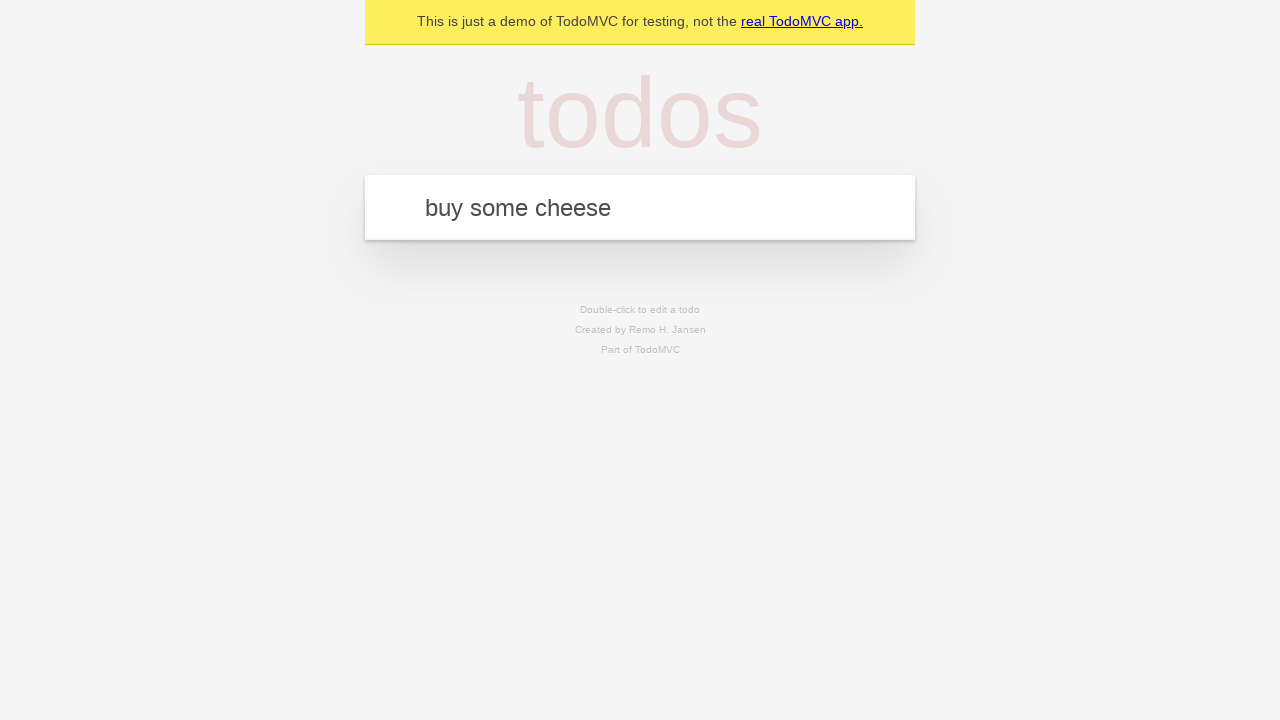

Pressed Enter to add todo 'buy some cheese' on internal:attr=[placeholder="What needs to be done?"i]
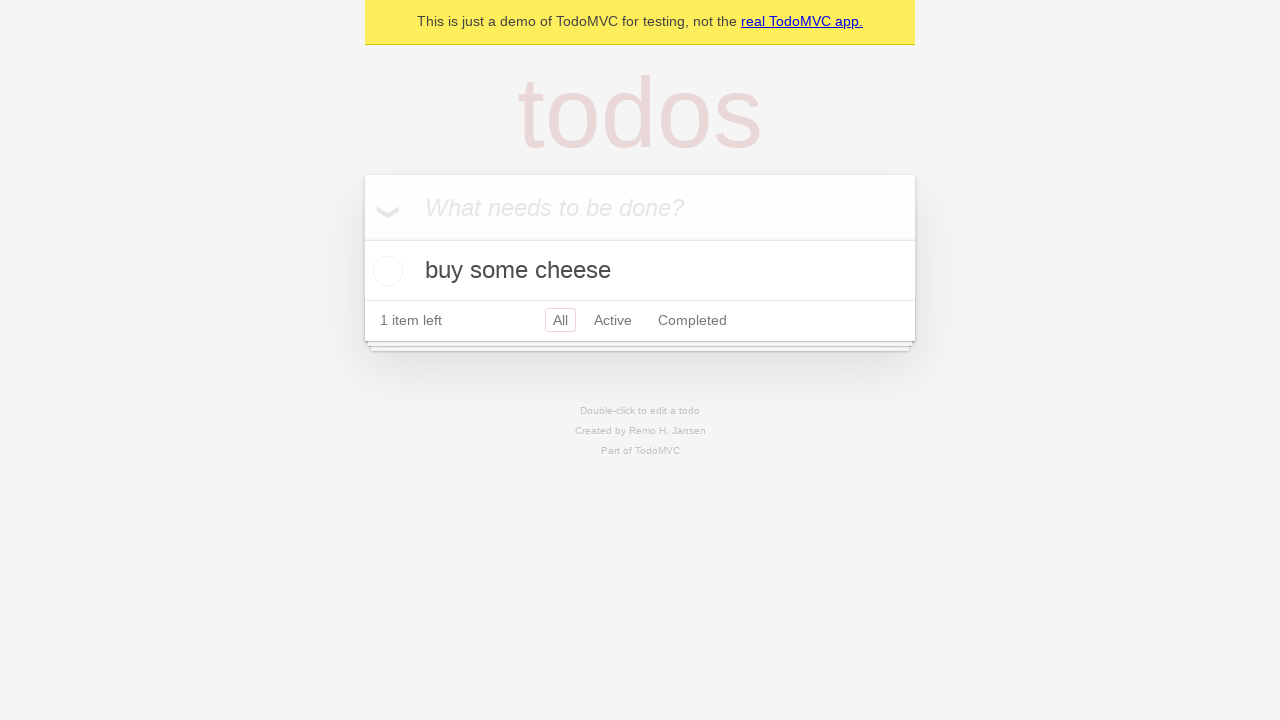

Filled todo input with 'feed the cat' on internal:attr=[placeholder="What needs to be done?"i]
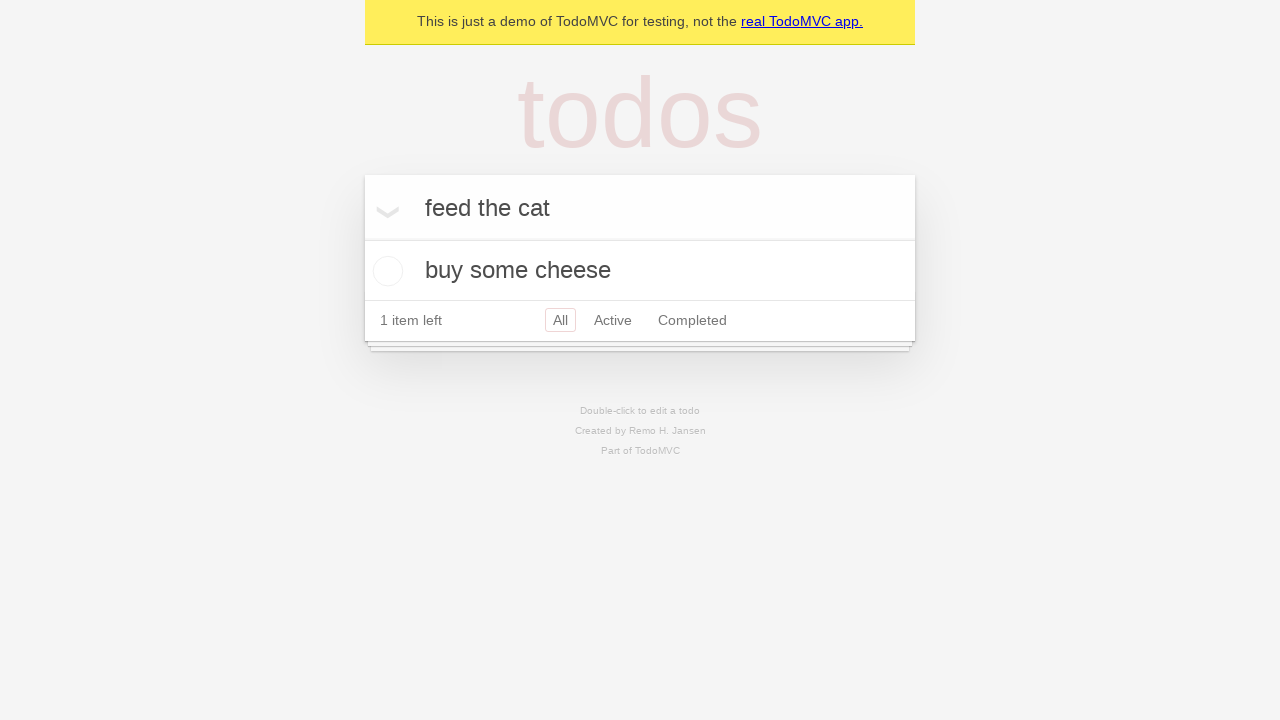

Pressed Enter to add todo 'feed the cat' on internal:attr=[placeholder="What needs to be done?"i]
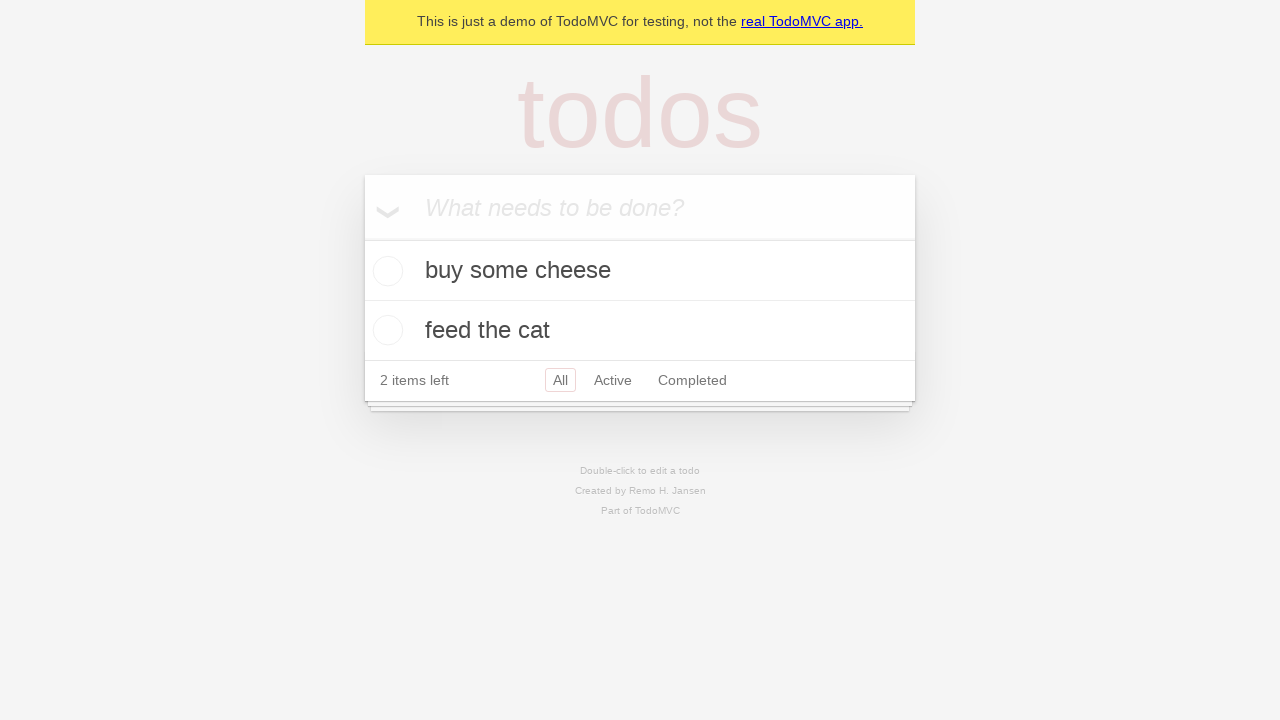

Filled todo input with 'book a doctors appointment' on internal:attr=[placeholder="What needs to be done?"i]
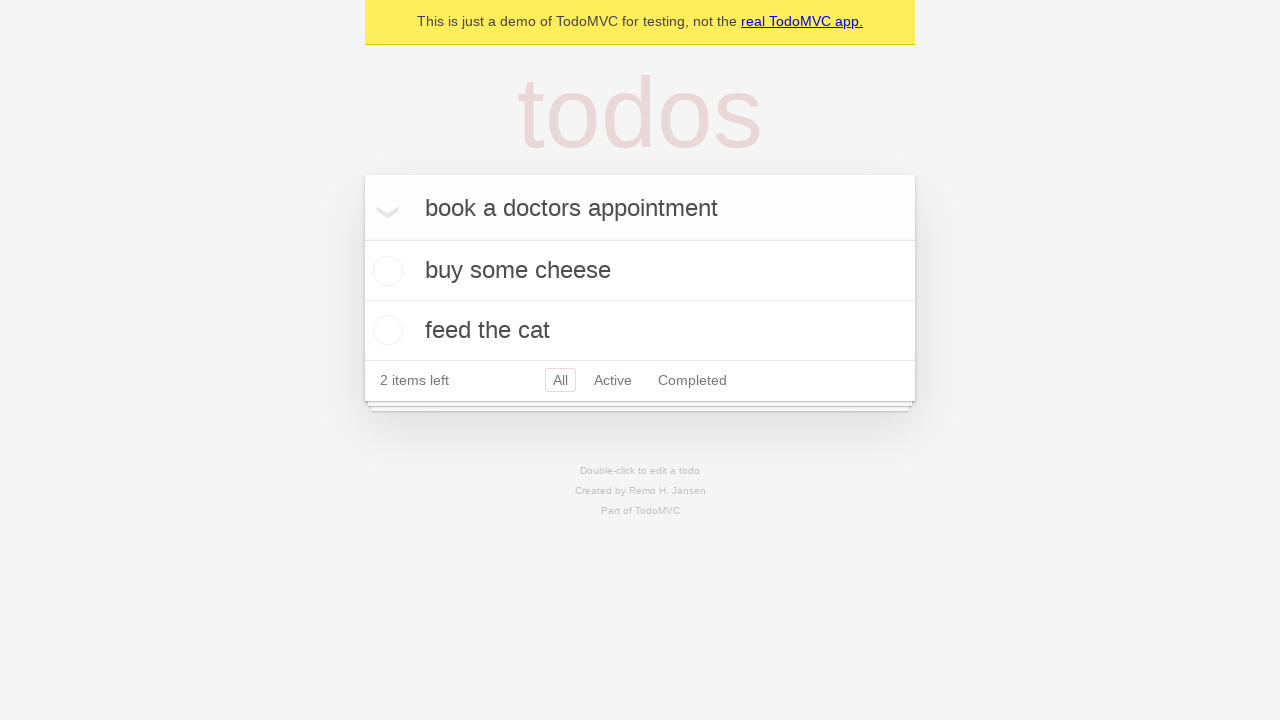

Pressed Enter to add todo 'book a doctors appointment' on internal:attr=[placeholder="What needs to be done?"i]
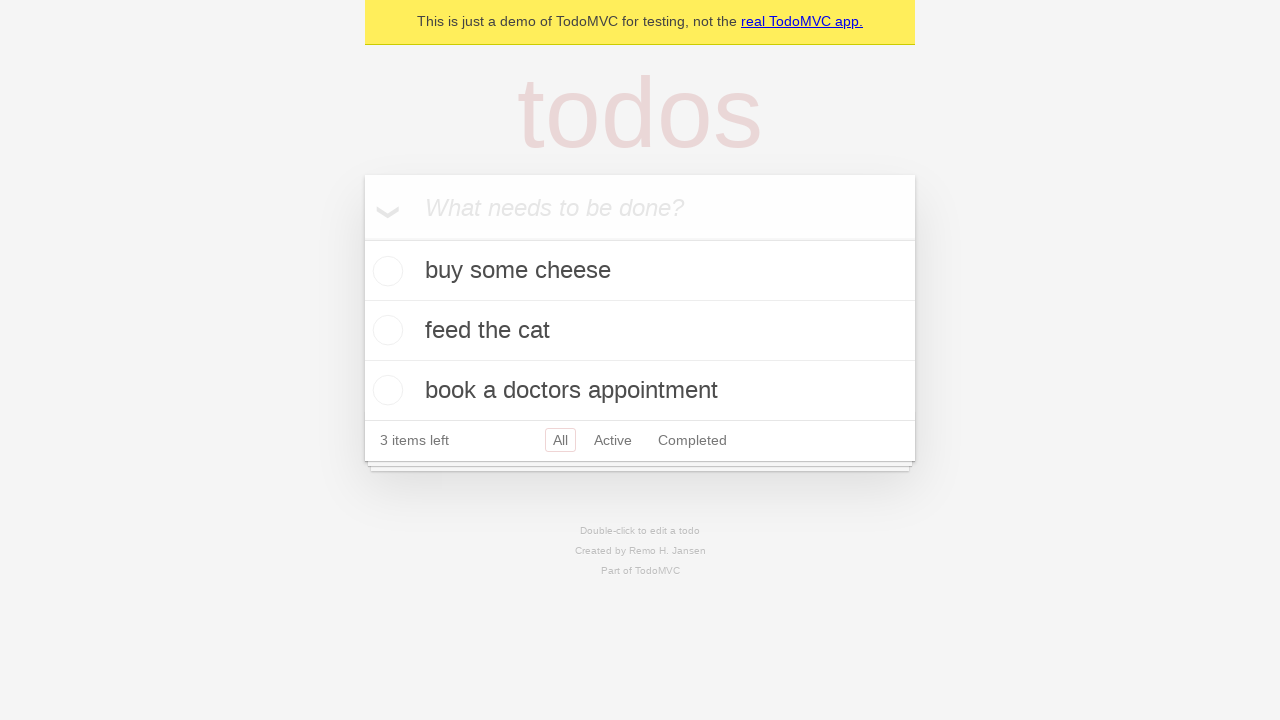

Waited for all 3 todo items to be added to the list
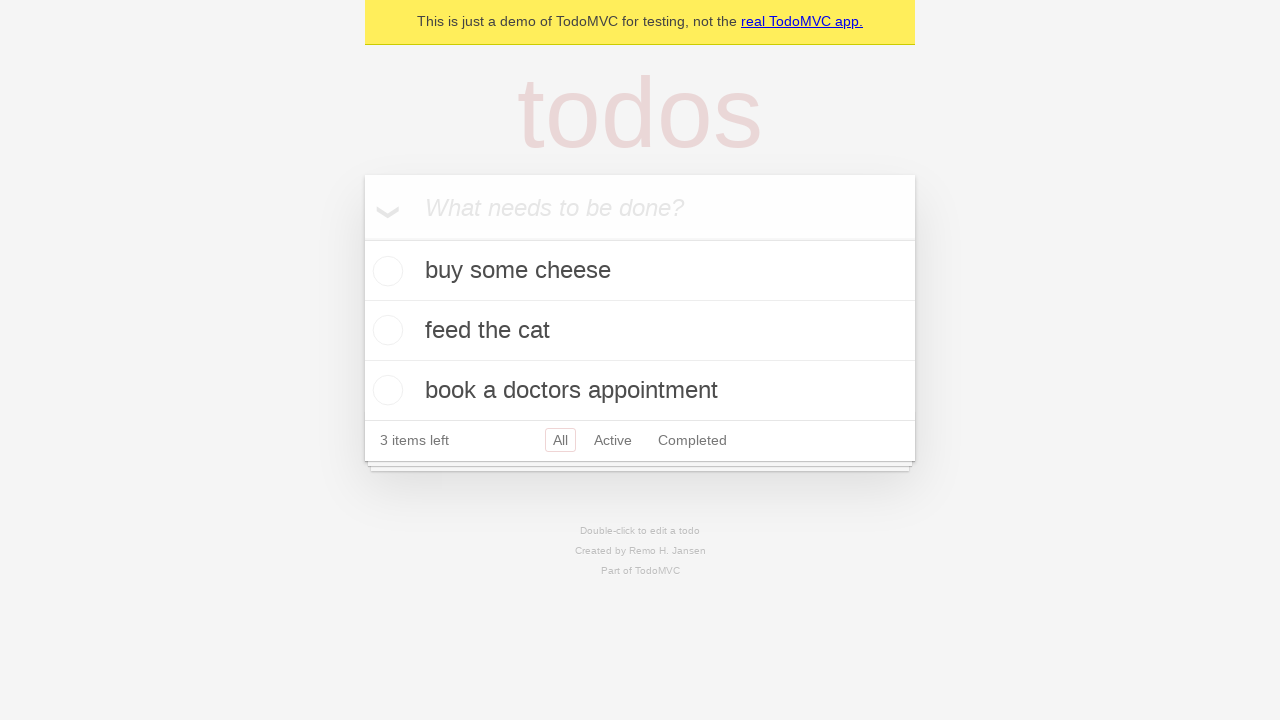

Checked the first todo item as completed at (385, 271) on .todo-list li .toggle >> nth=0
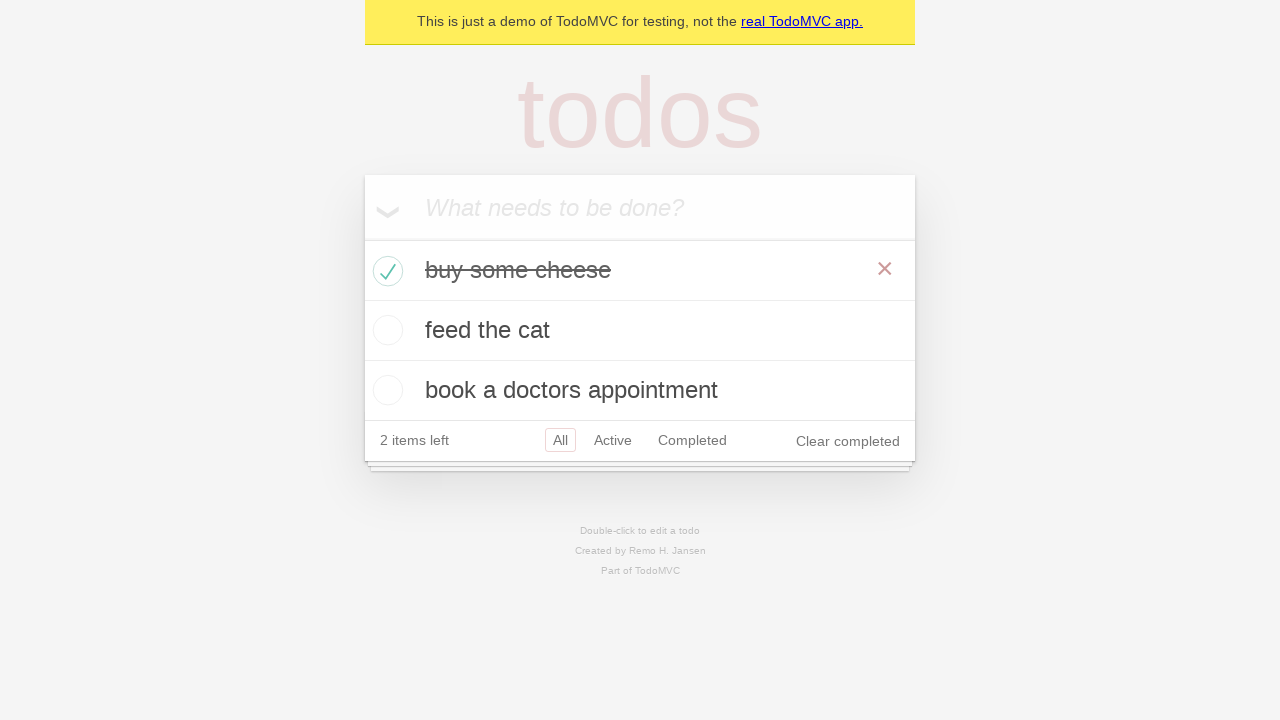

Clear completed button is now visible
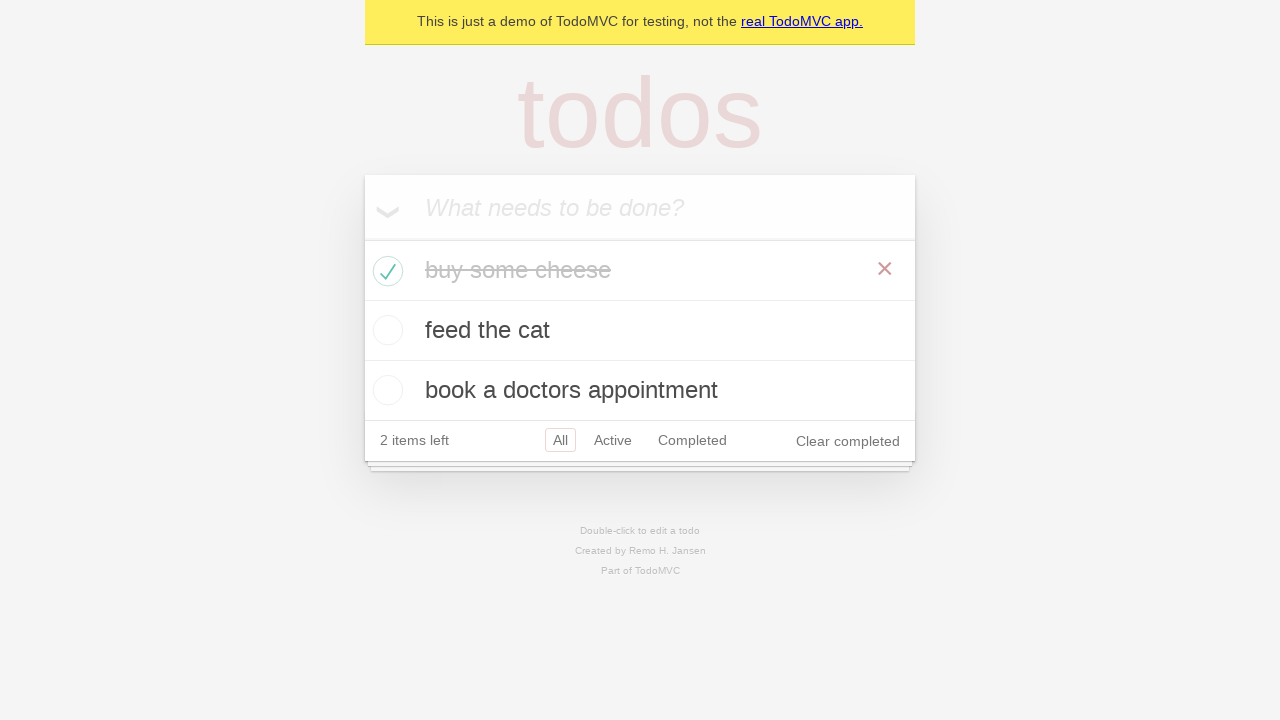

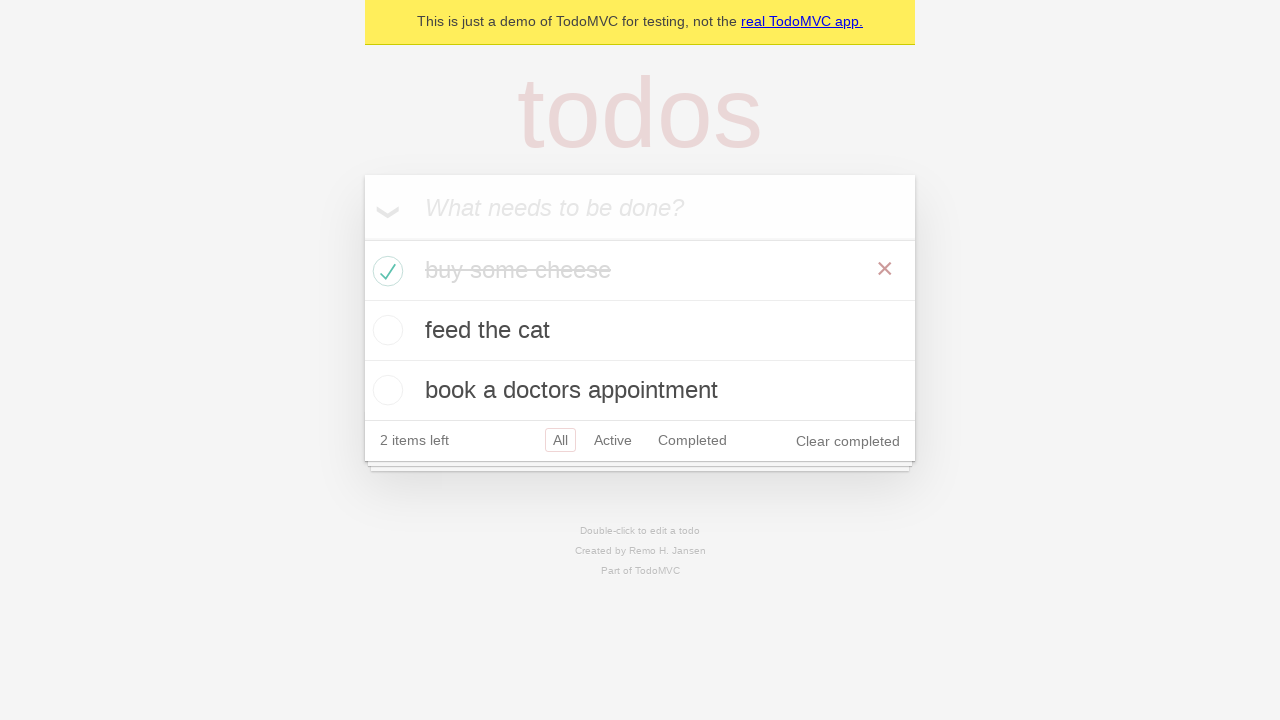